Tests multi-select listbox functionality by selecting multiple car options using different selection methods (by index and by visible text), then deselecting an option by value.

Starting URL: https://omayo.blogspot.com/

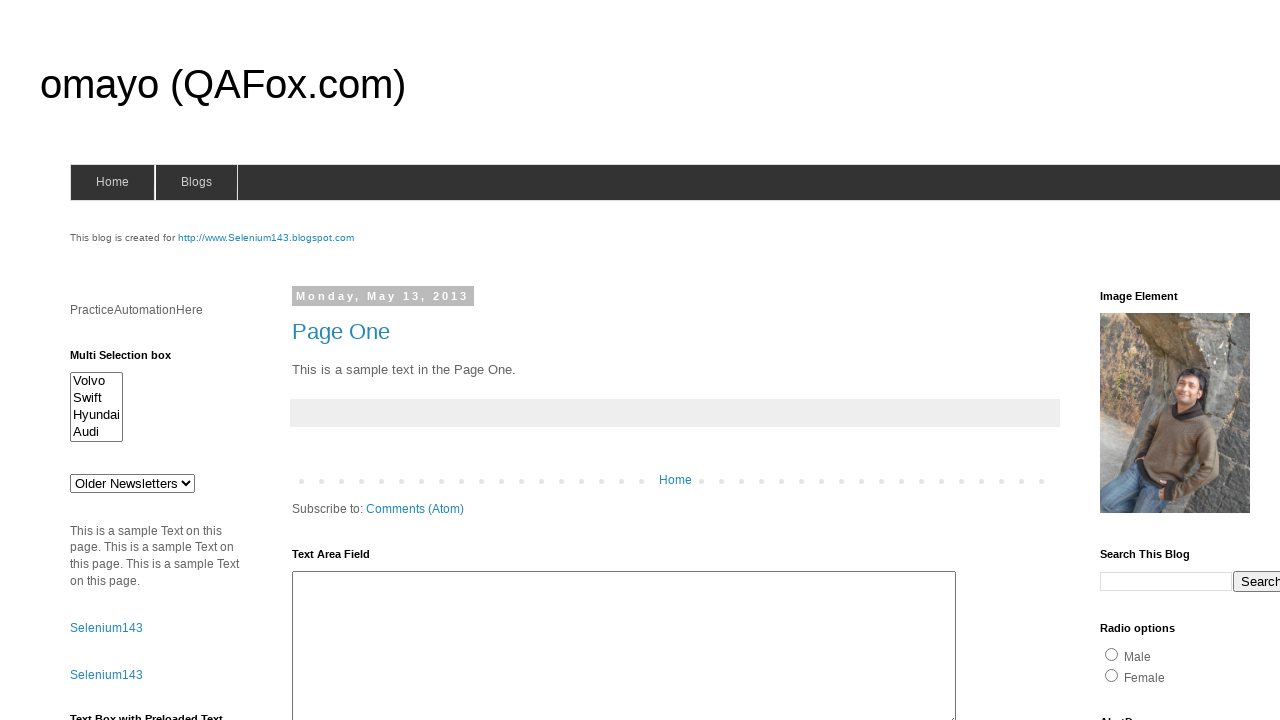

Multi-select listbox #multiselect1 is available
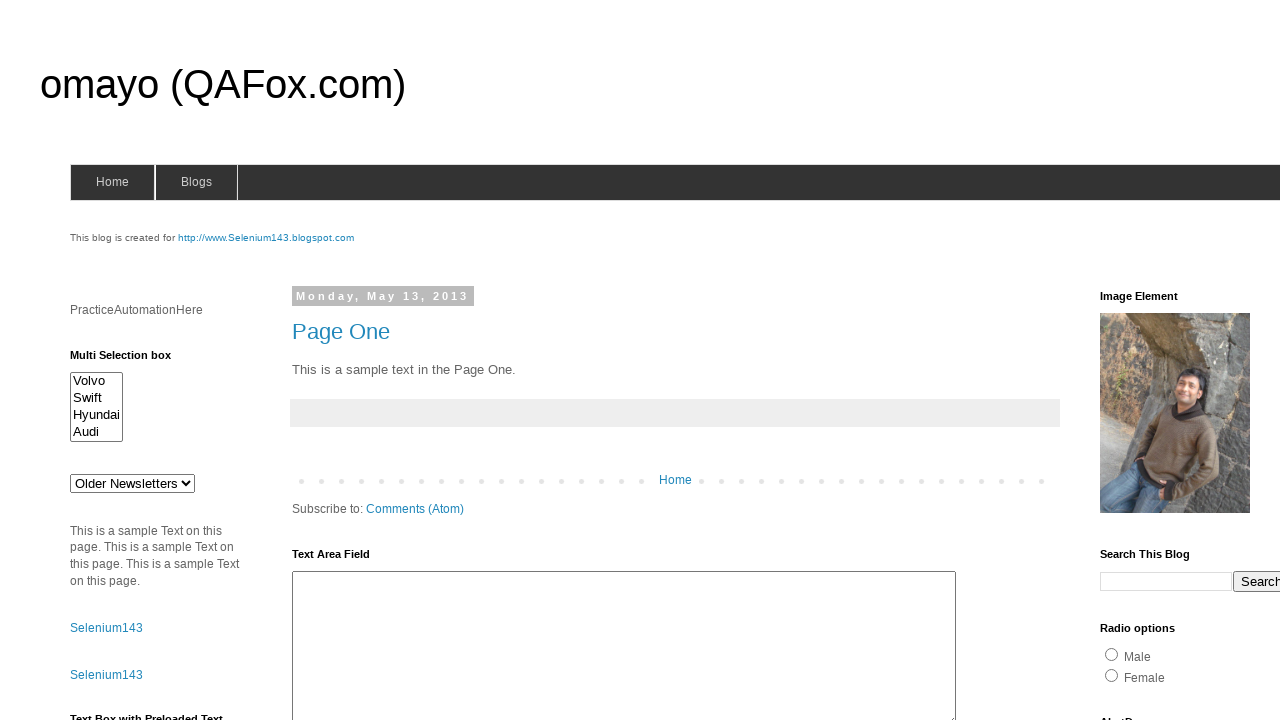

Selected option at index 1 (second option) in the listbox on #multiselect1
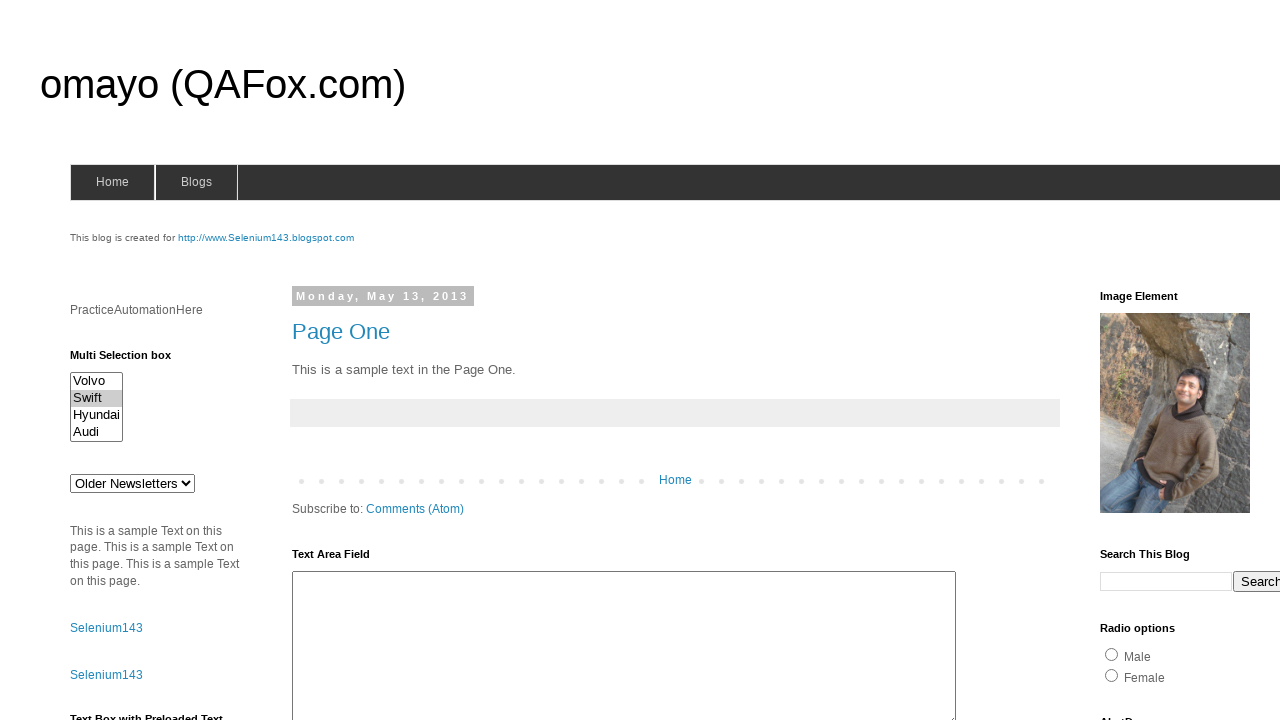

Selected 'Audi' option by visible text in the multi-select listbox
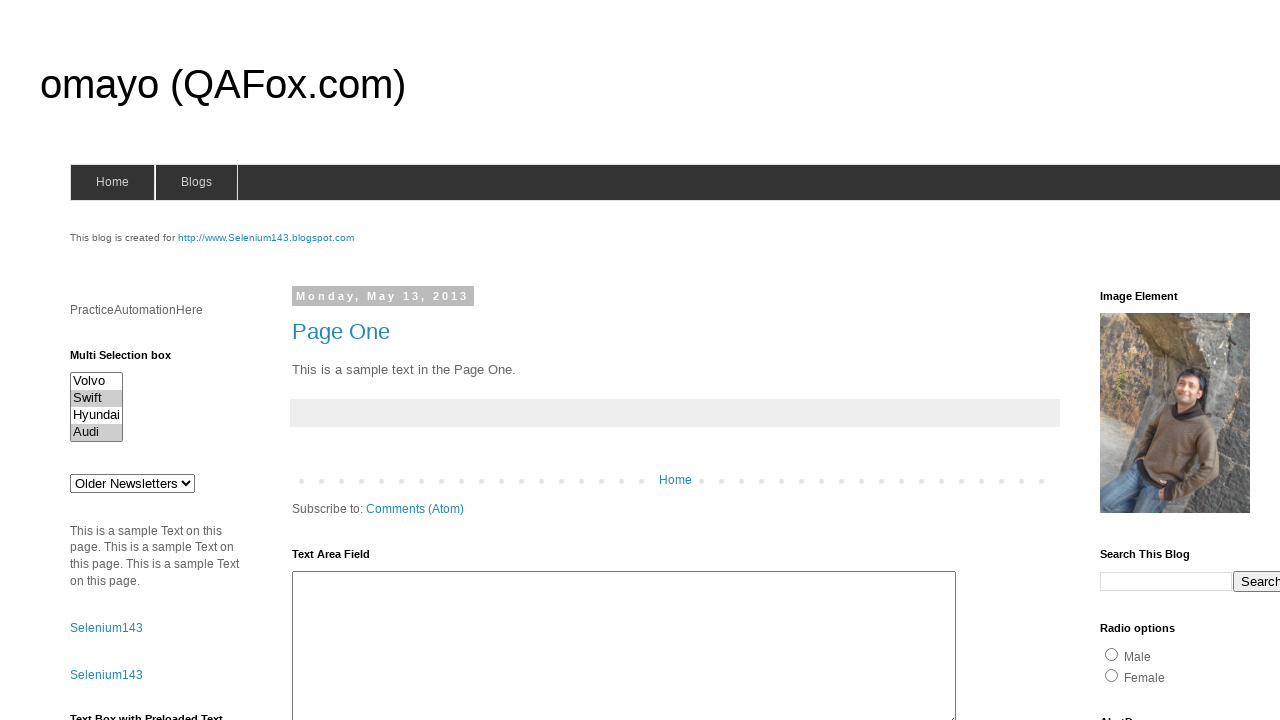

Deselected option with value 'swiftx' from the multi-select listbox
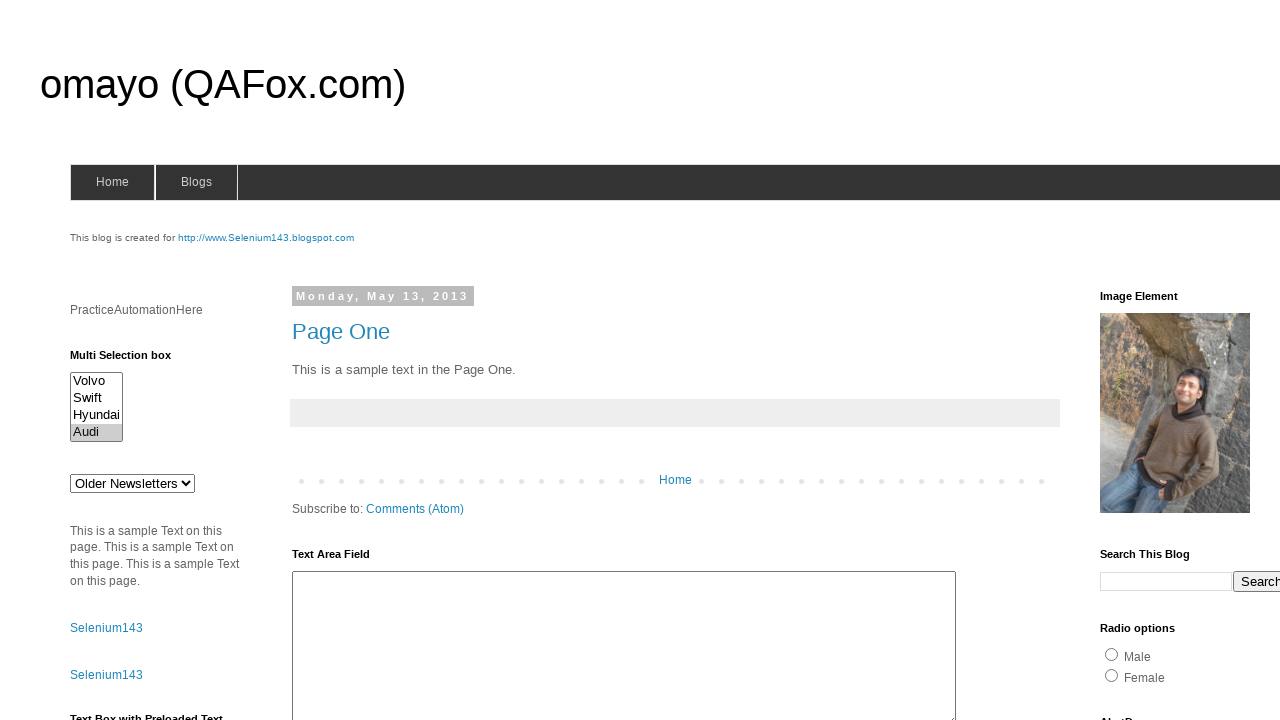

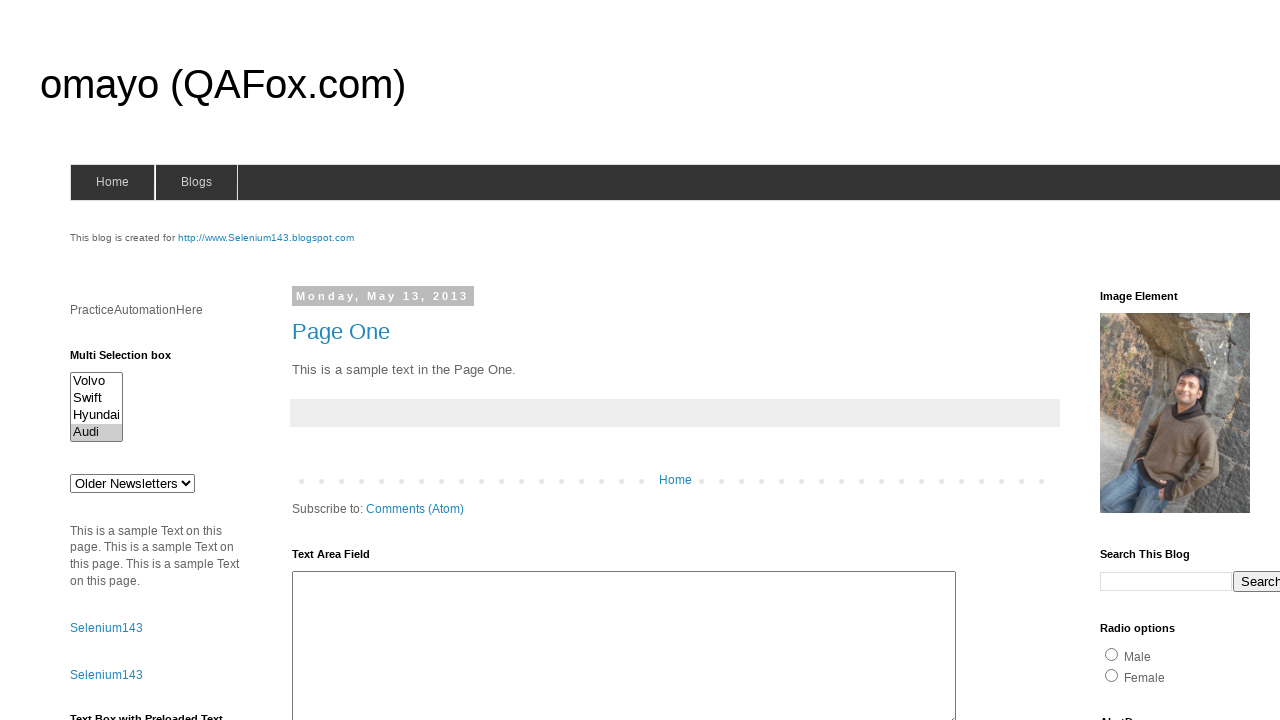